Tests the train search functionality on erail.in by entering source station (MAS - Chennai) and destination station (DG - Durgapur), then searching for available trains between these stations.

Starting URL: https://erail.in

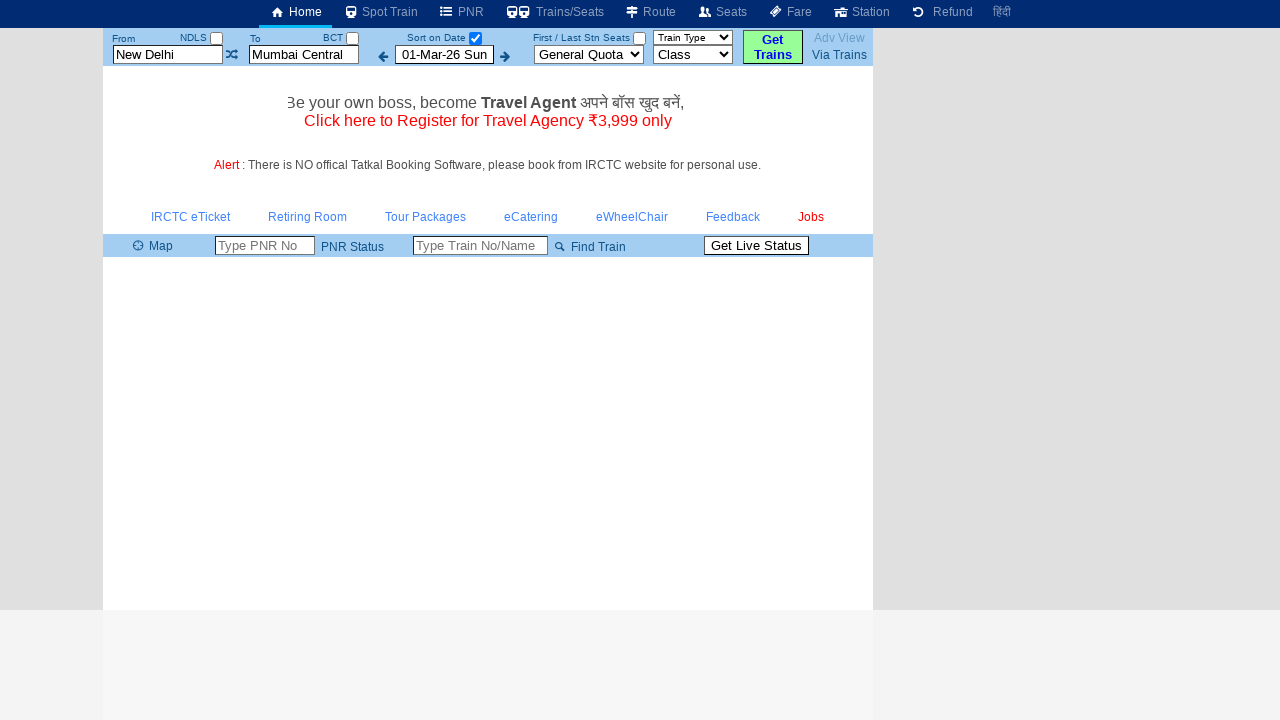

Cleared the 'From' station field on #txtStationFrom
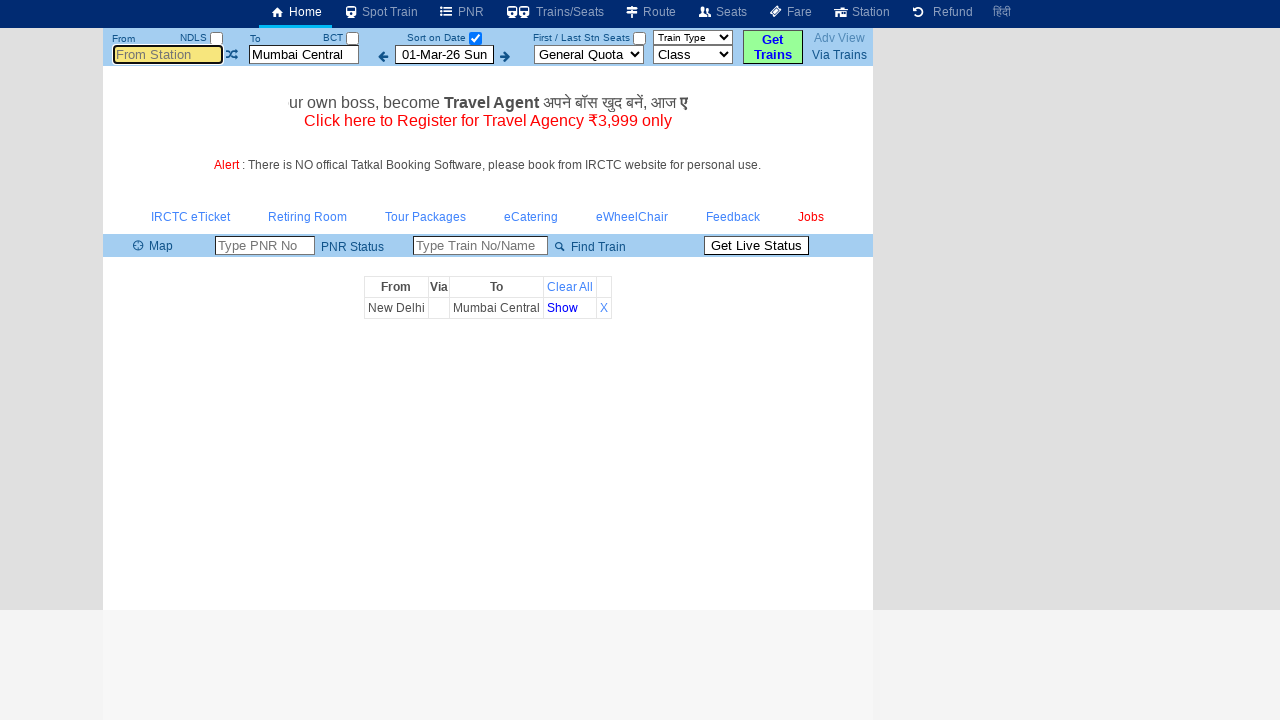

Filled 'From' station field with 'MAS' (Chennai) on #txtStationFrom
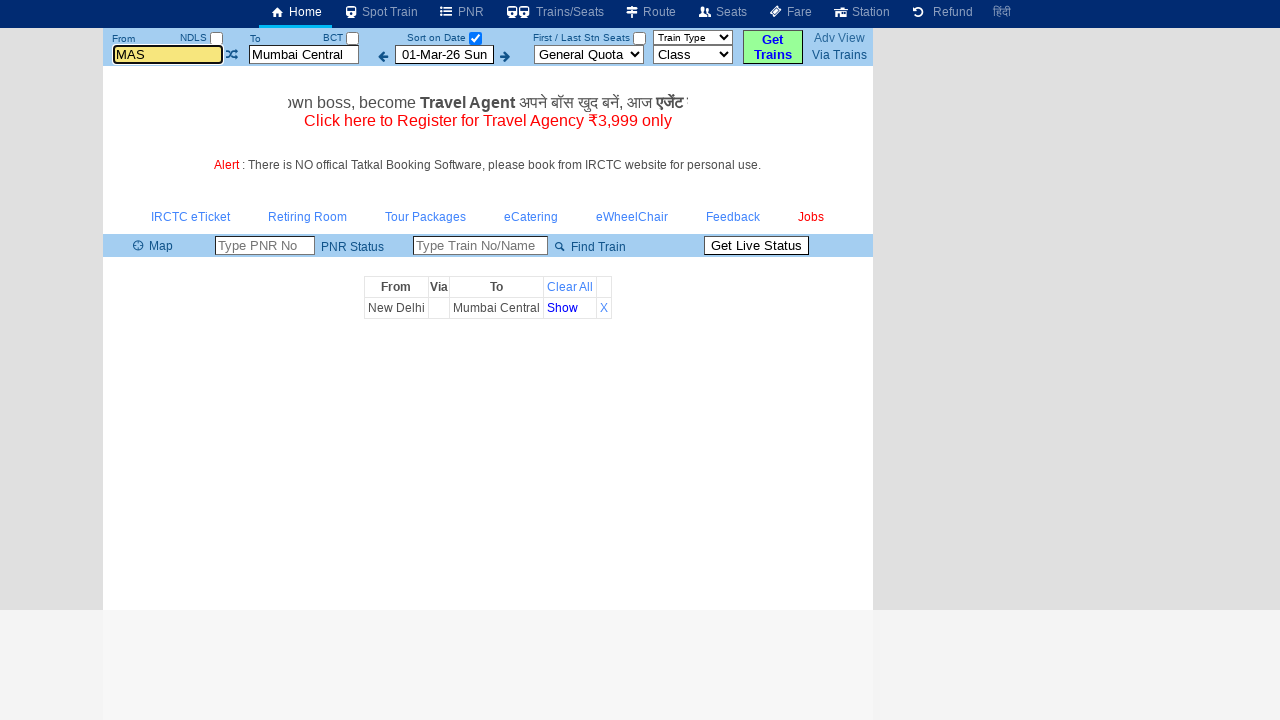

Pressed Tab to move focus from 'From' station field on #txtStationFrom
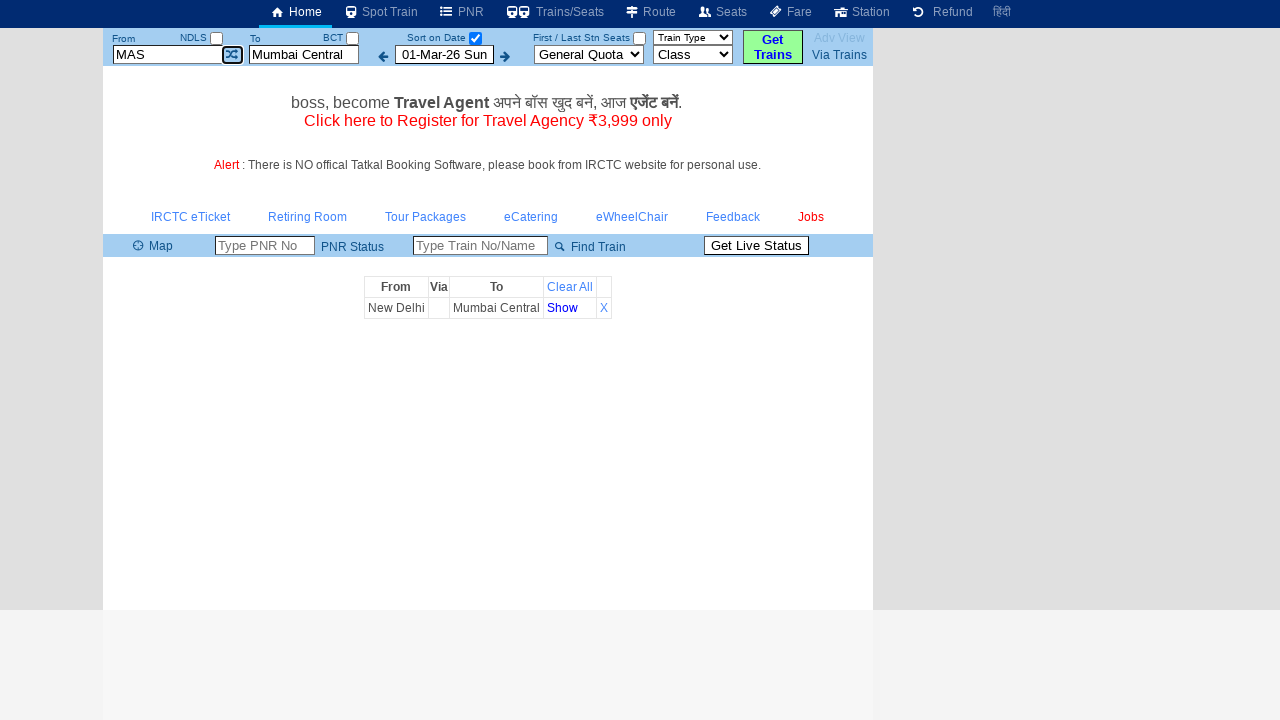

Cleared the 'To' station field on #txtStationTo
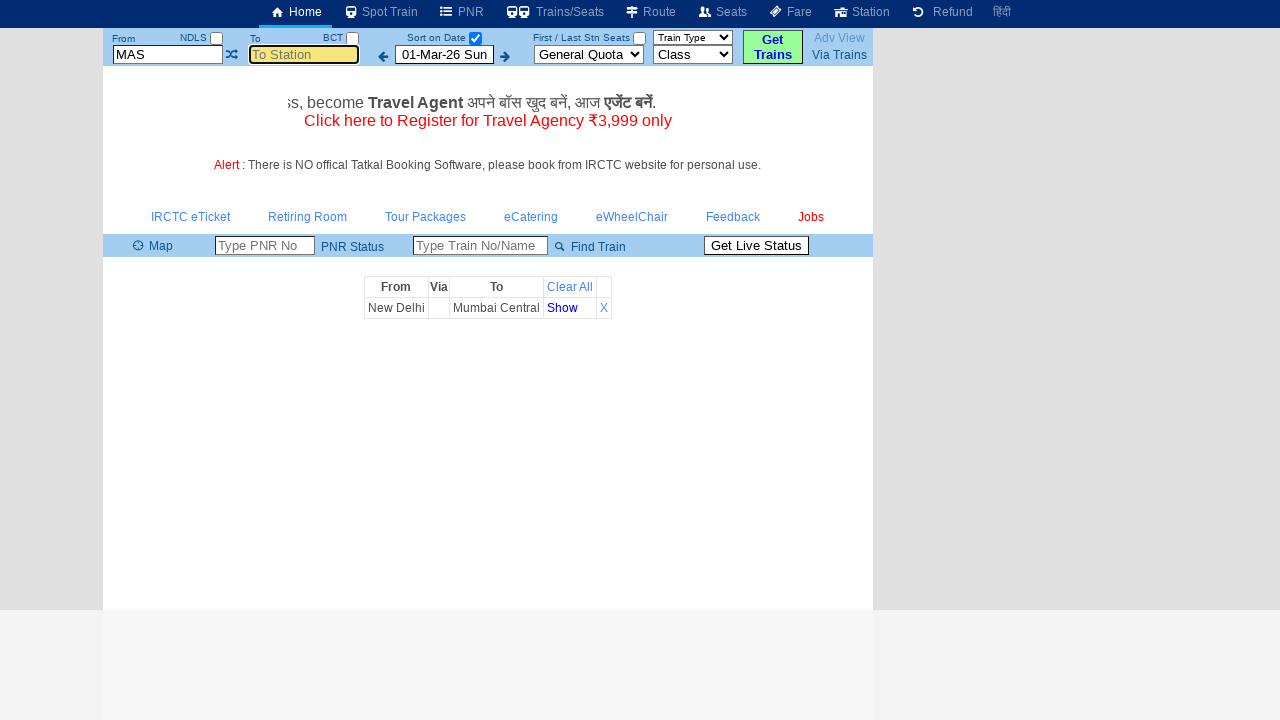

Filled 'To' station field with 'DG' (Durgapur) on #txtStationTo
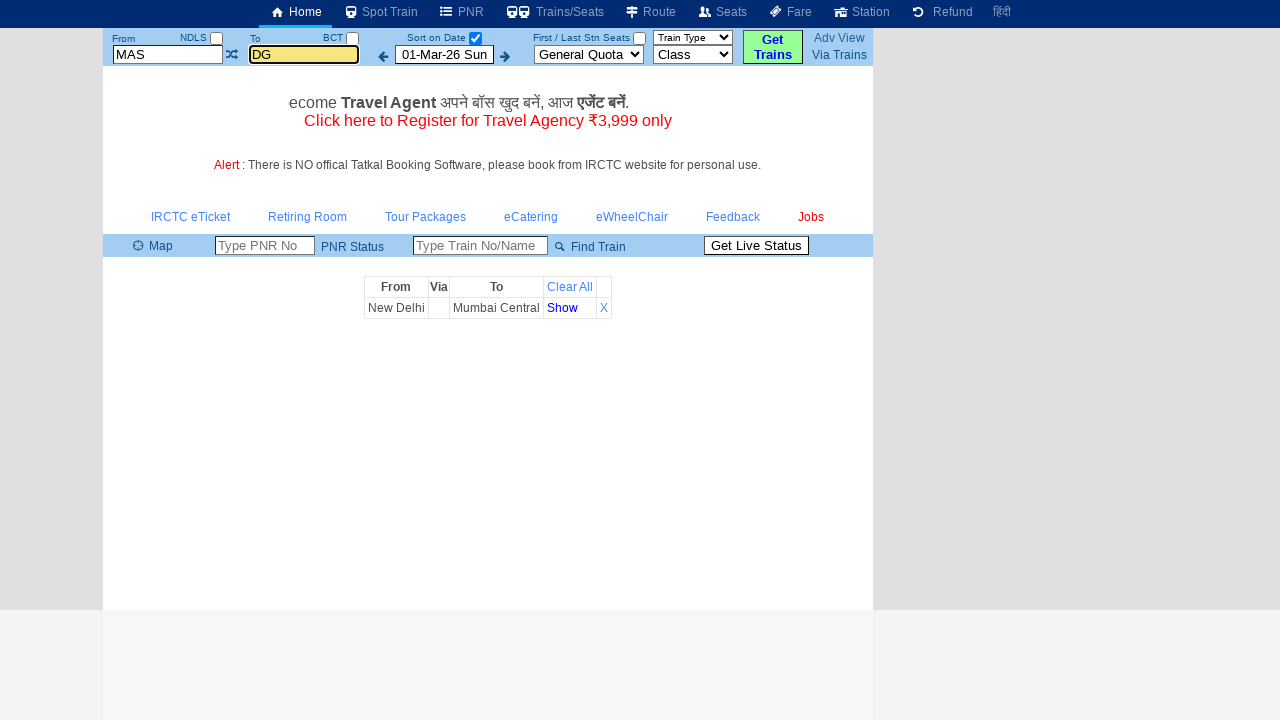

Pressed Tab to move focus from 'To' station field on #txtStationTo
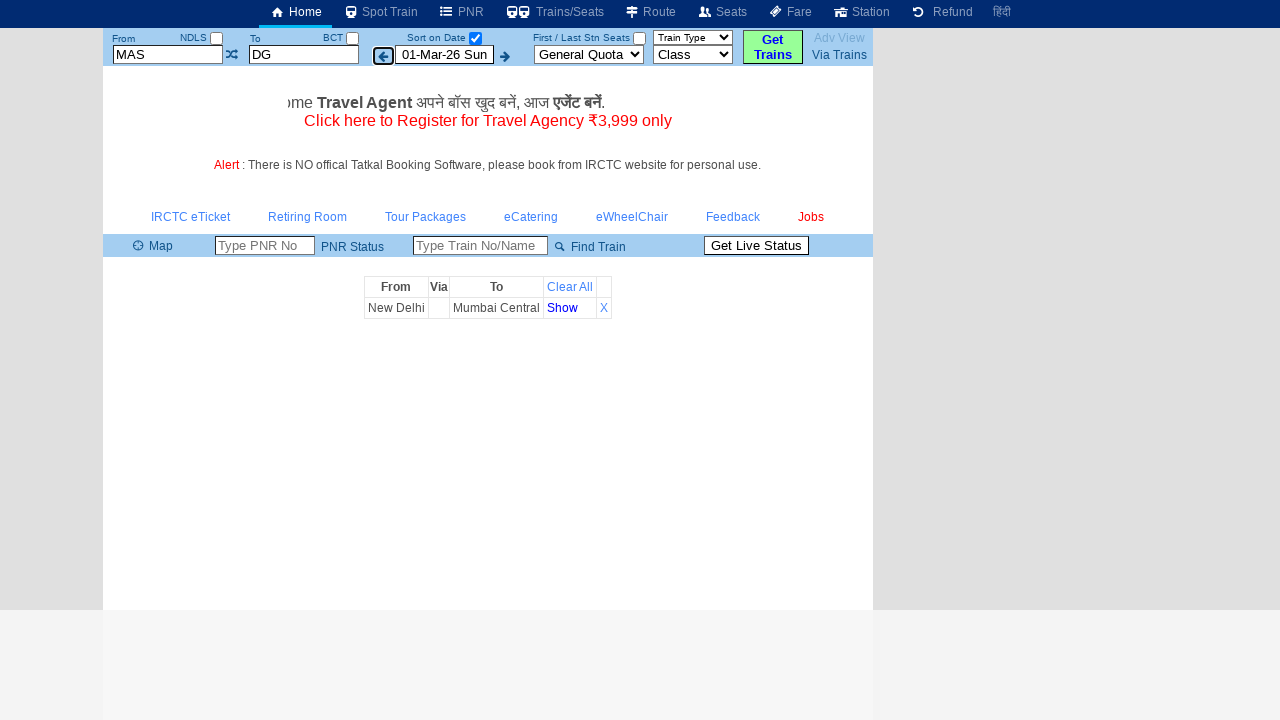

Clicked the date selection checkbox to trigger train search at (475, 38) on #chkSelectDateOnly
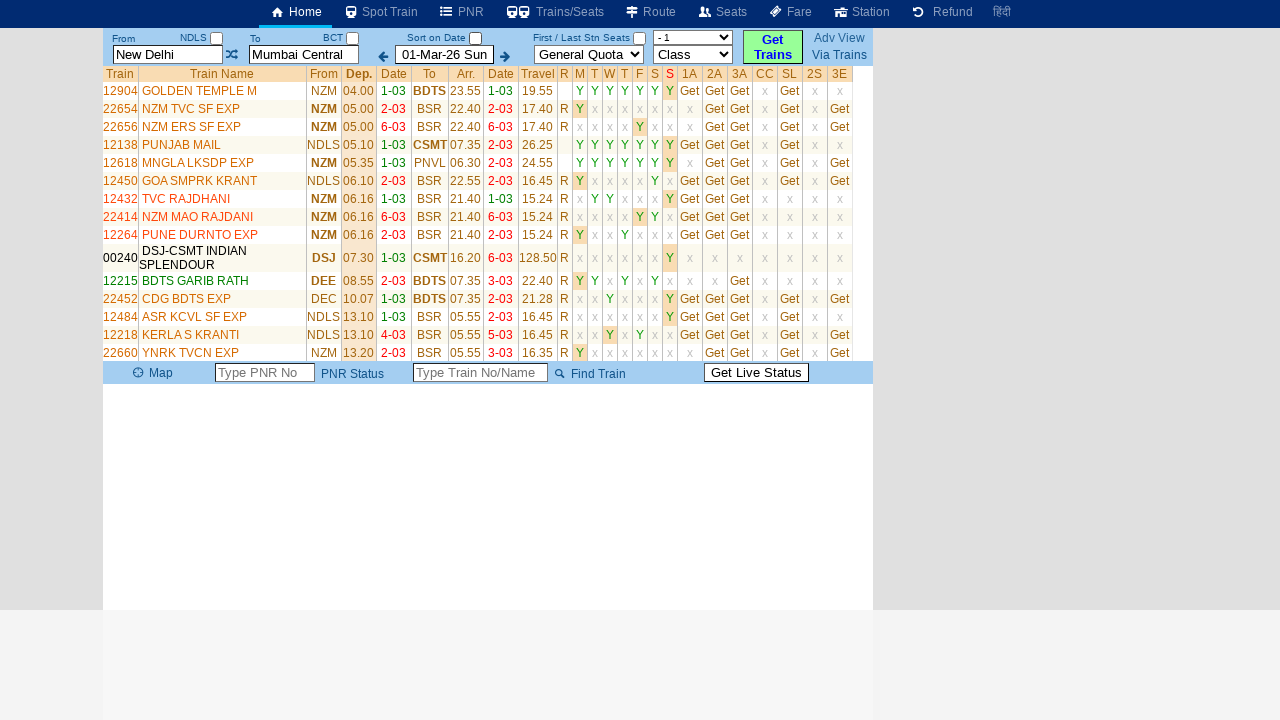

Train results loaded successfully - table with train listings is visible
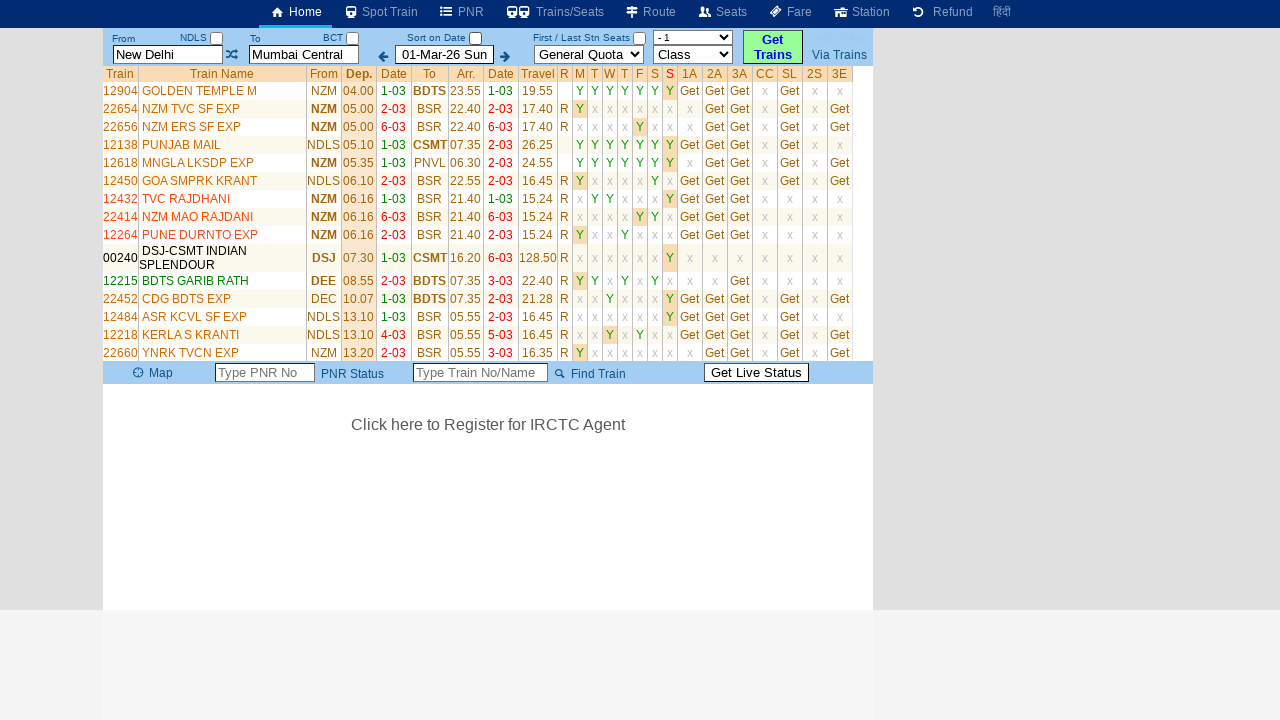

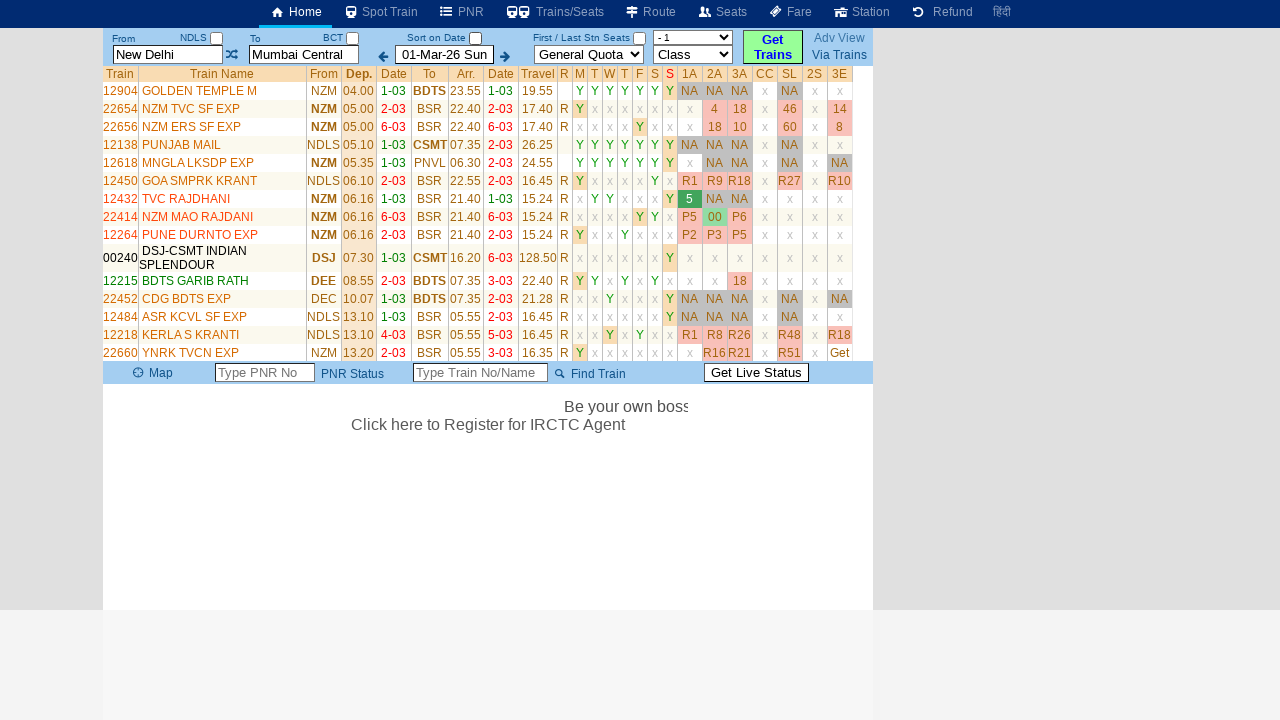